Navigates to the Rahul Shetty Academy Automation Practice page and verifies the page loads by checking the title

Starting URL: https://rahulshettyacademy.com/AutomationPractice

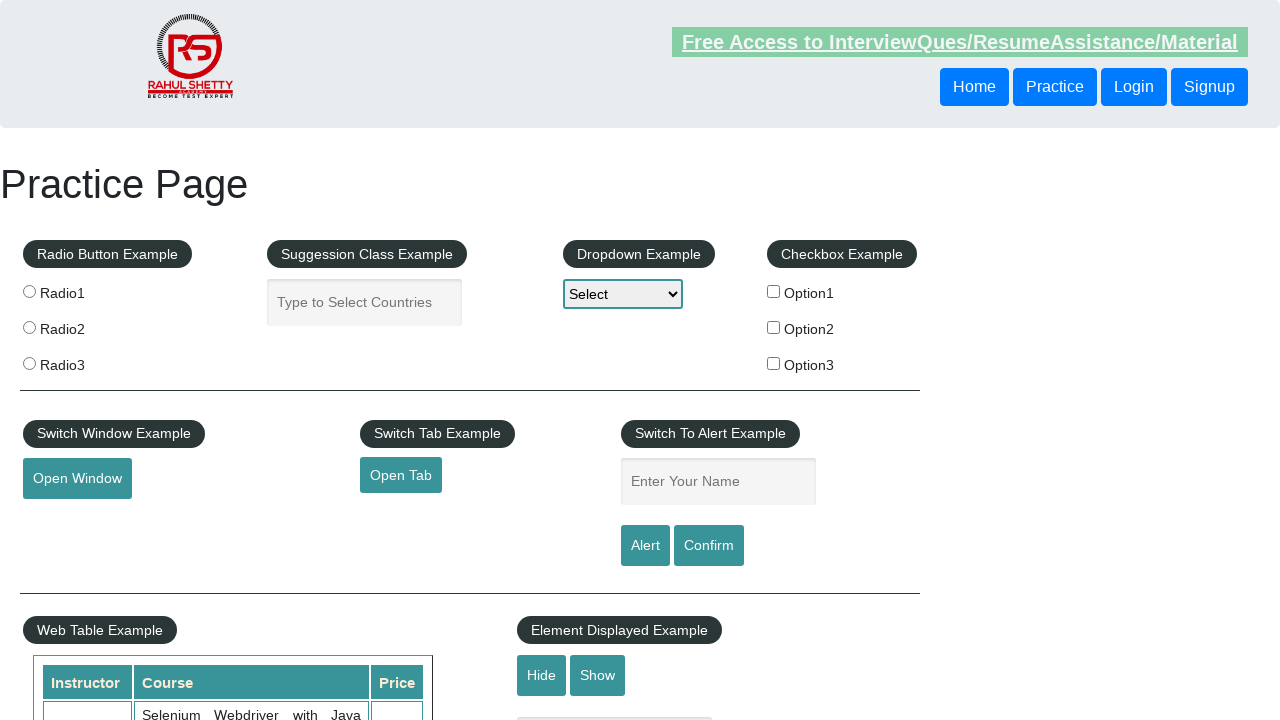

Retrieved page title
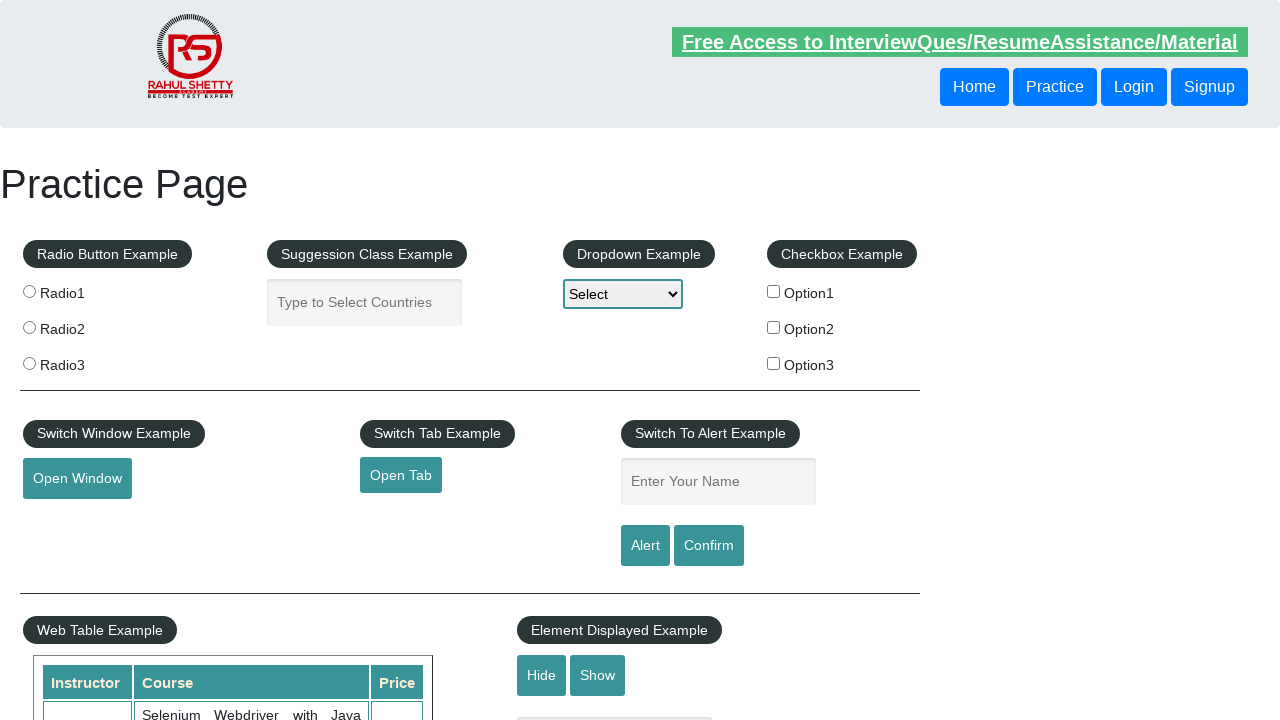

Waited for h1 element to load on Rahul Shetty Academy Automation Practice page
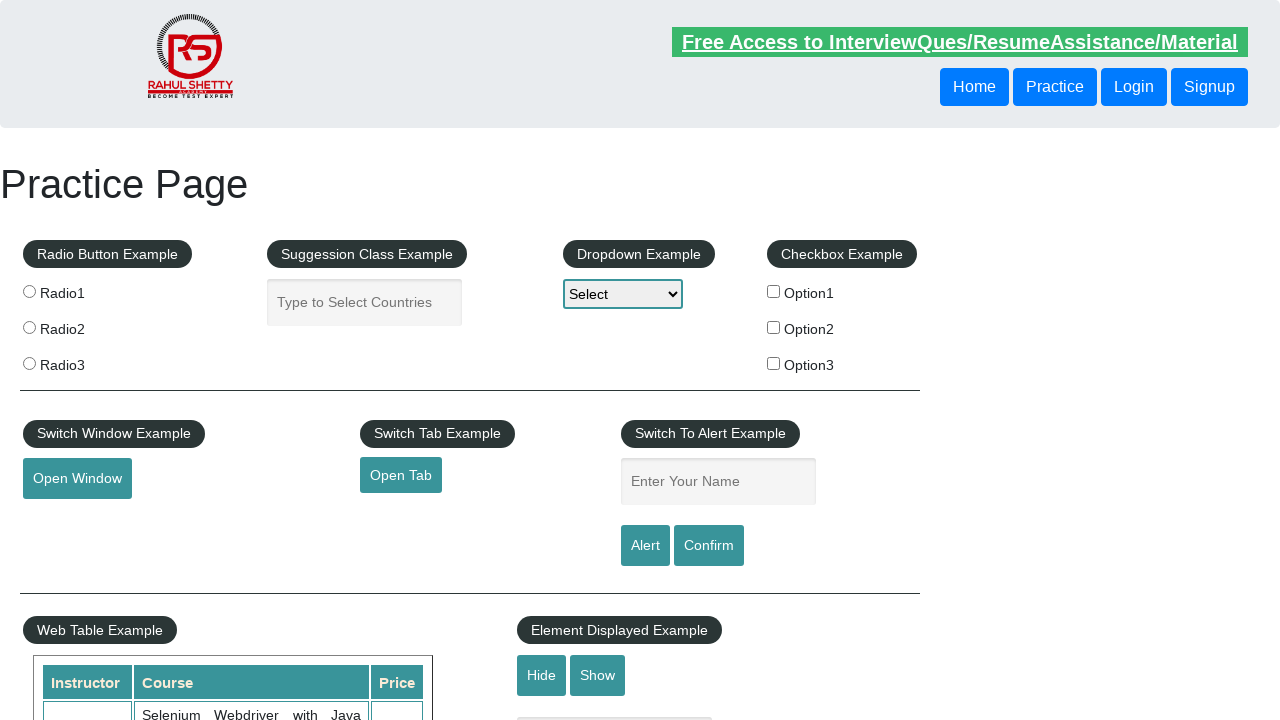

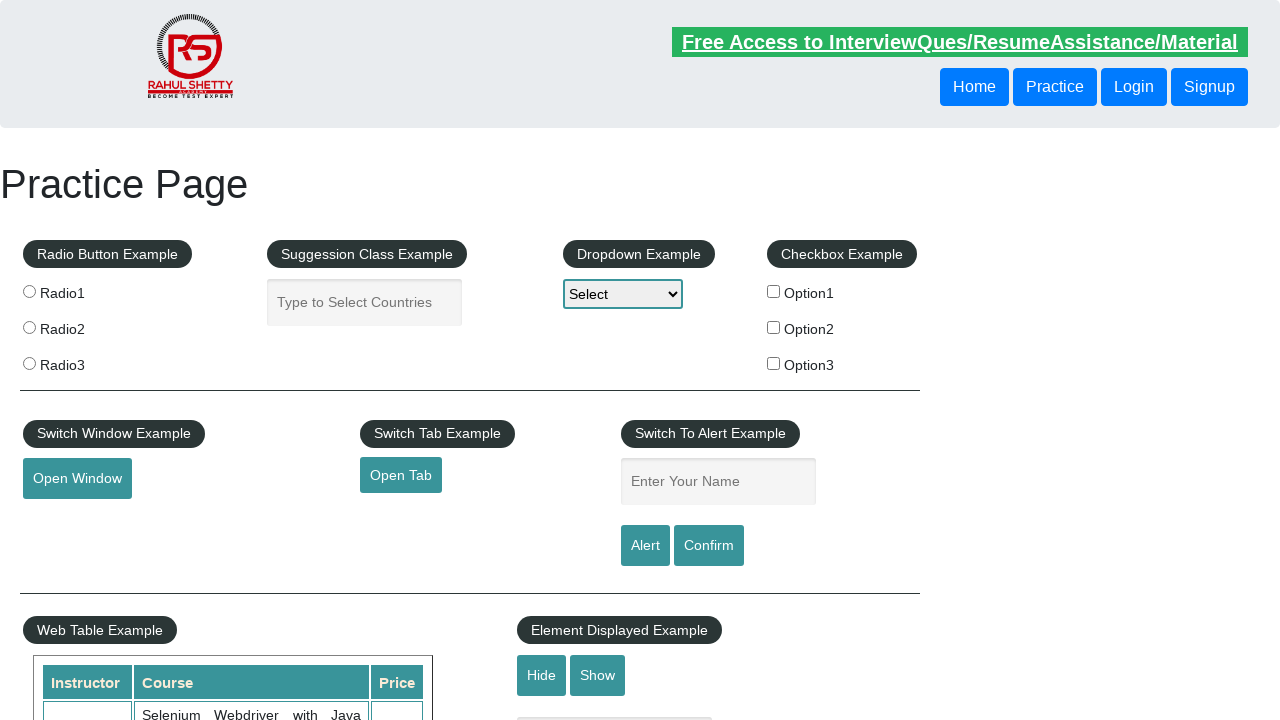